Tests radio button interaction on an HTML forms tutorial page by finding a group of radio buttons and selecting the one with value "Cheese"

Starting URL: http://www.echoecho.com/htmlforms10.htm

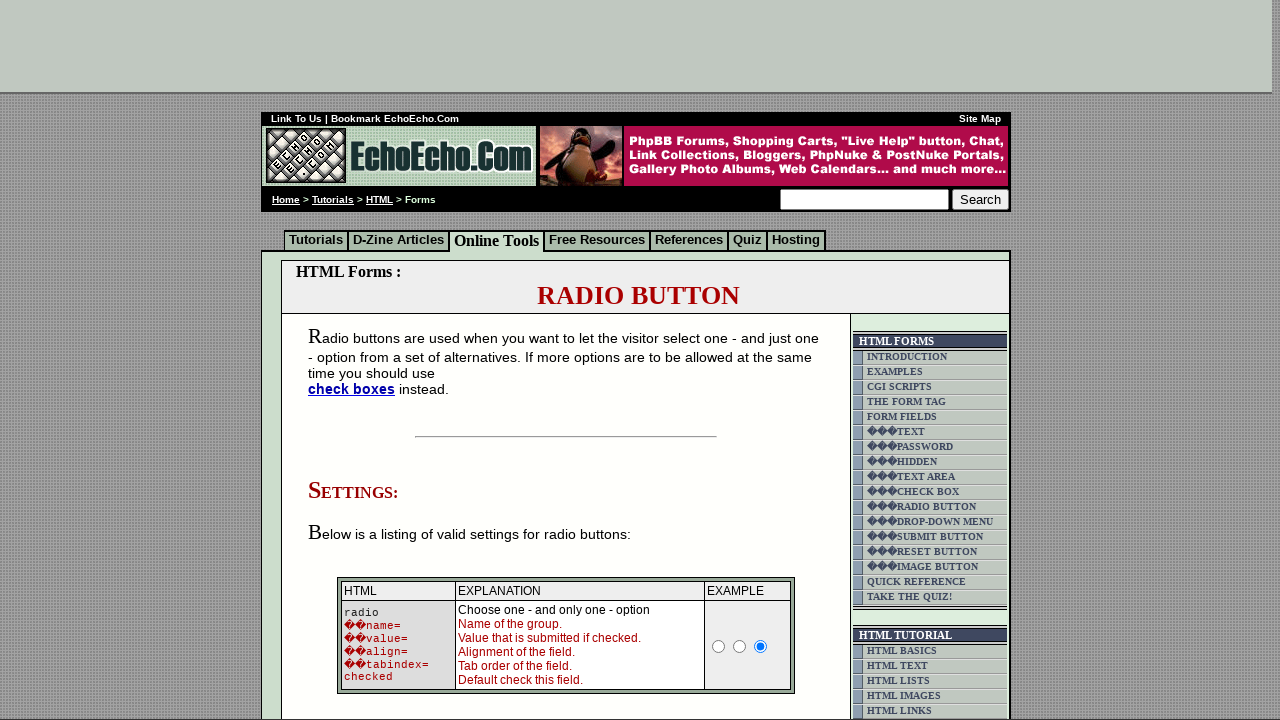

Waited for radio button group 'group1' to be present on the page
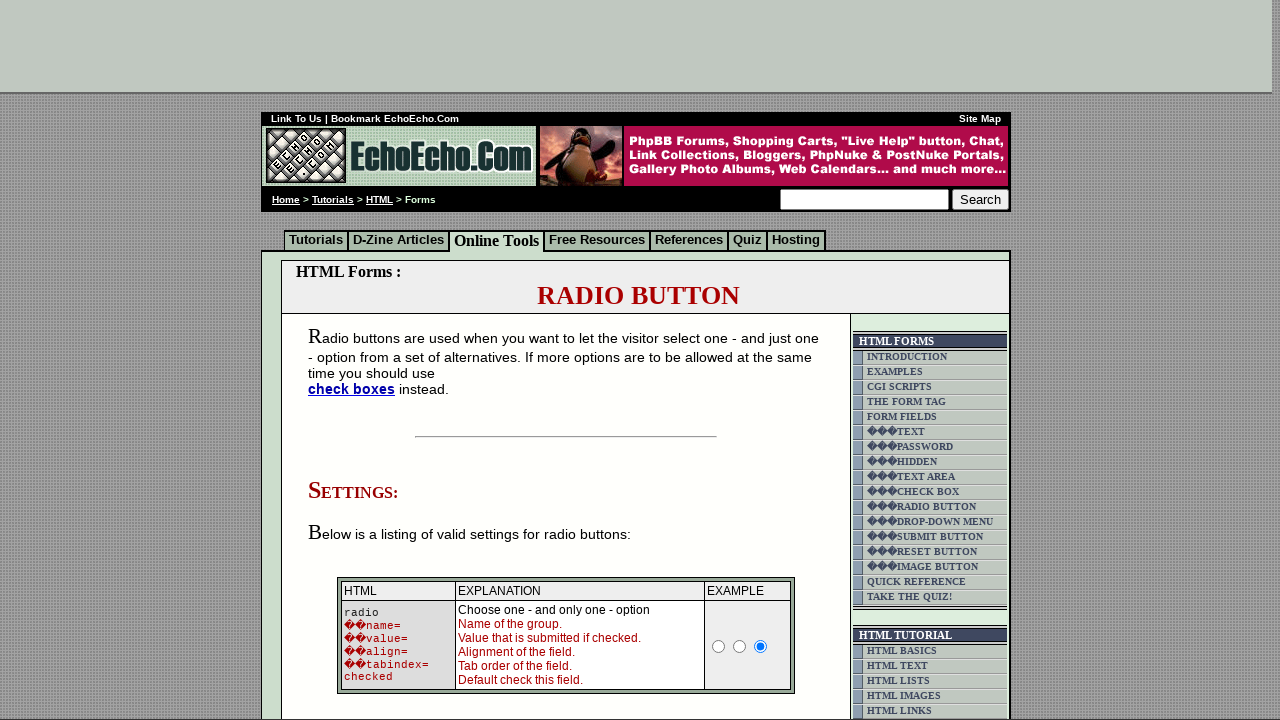

Located all radio buttons in group1
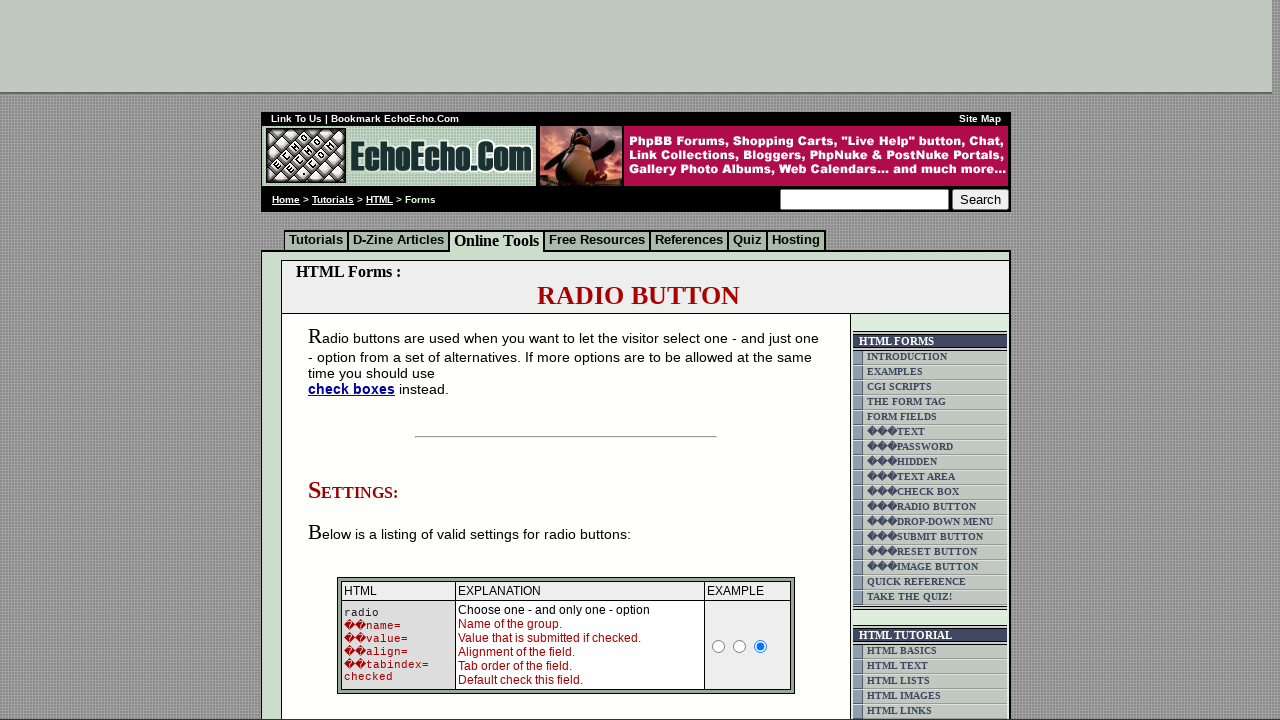

Clicked the radio button with value 'Cheese' at (356, 360) on input[name='group1'][value='Cheese']
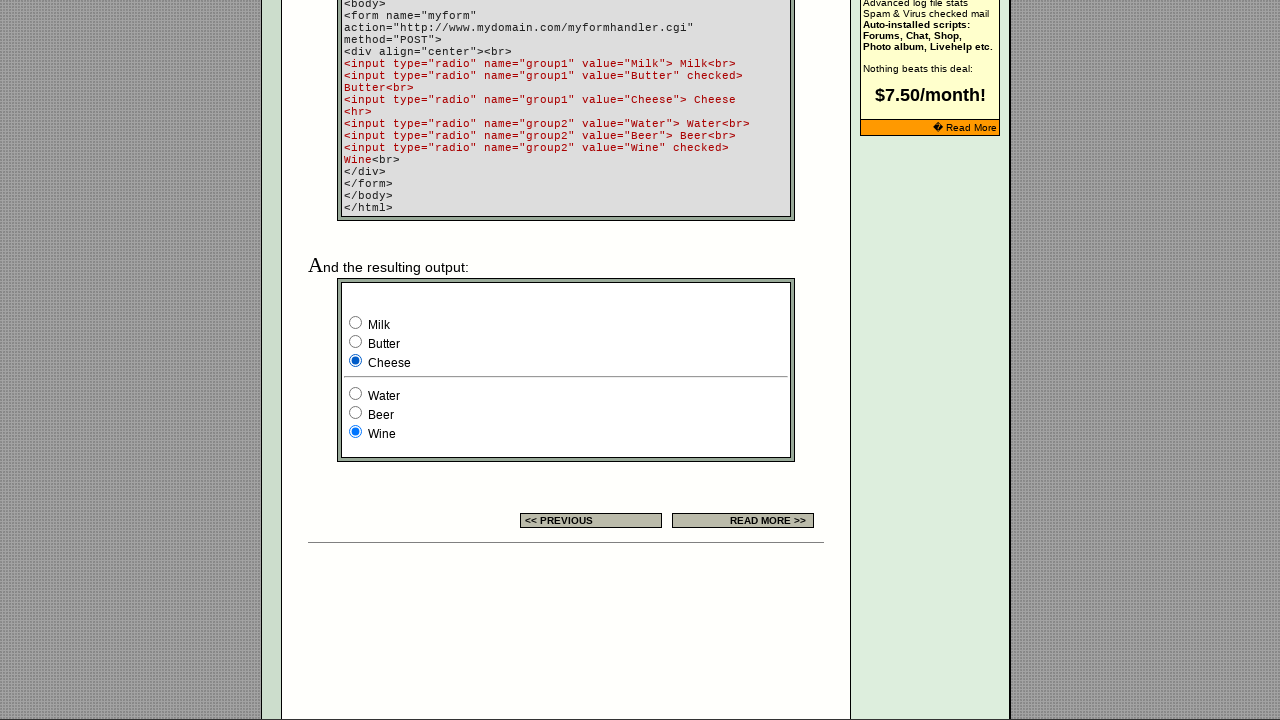

Verified that the 'Cheese' radio button is now selected
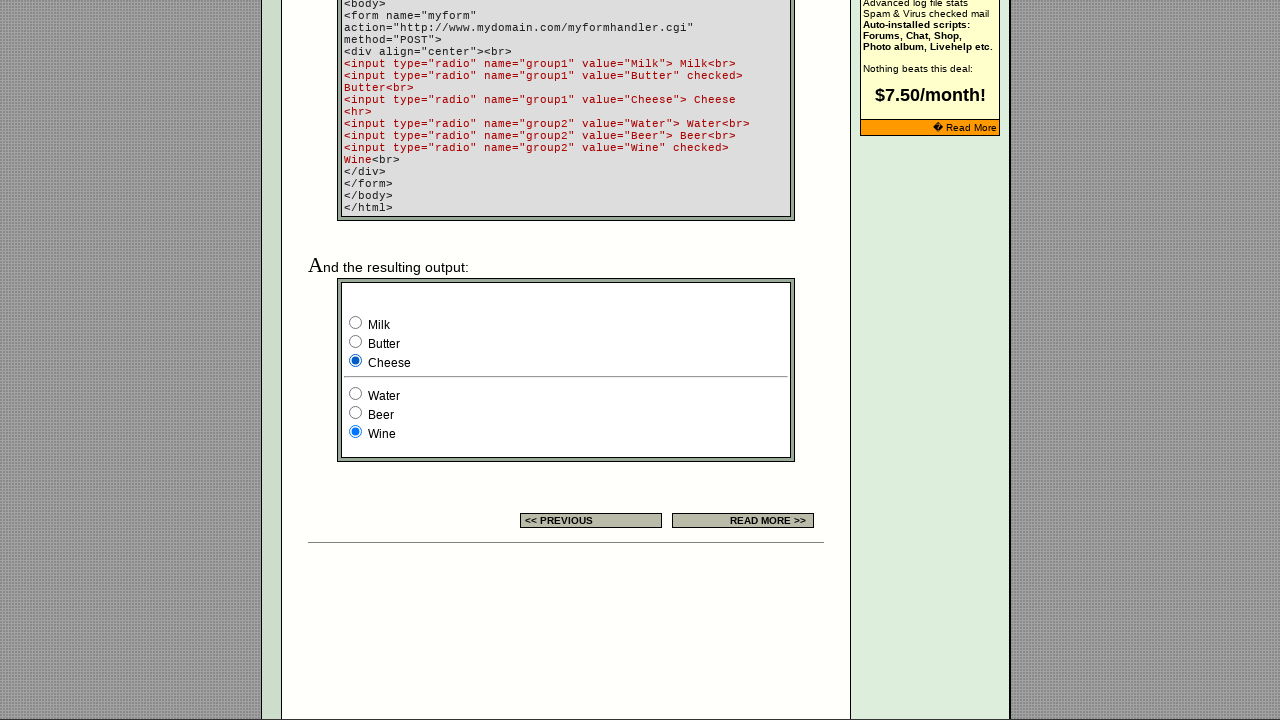

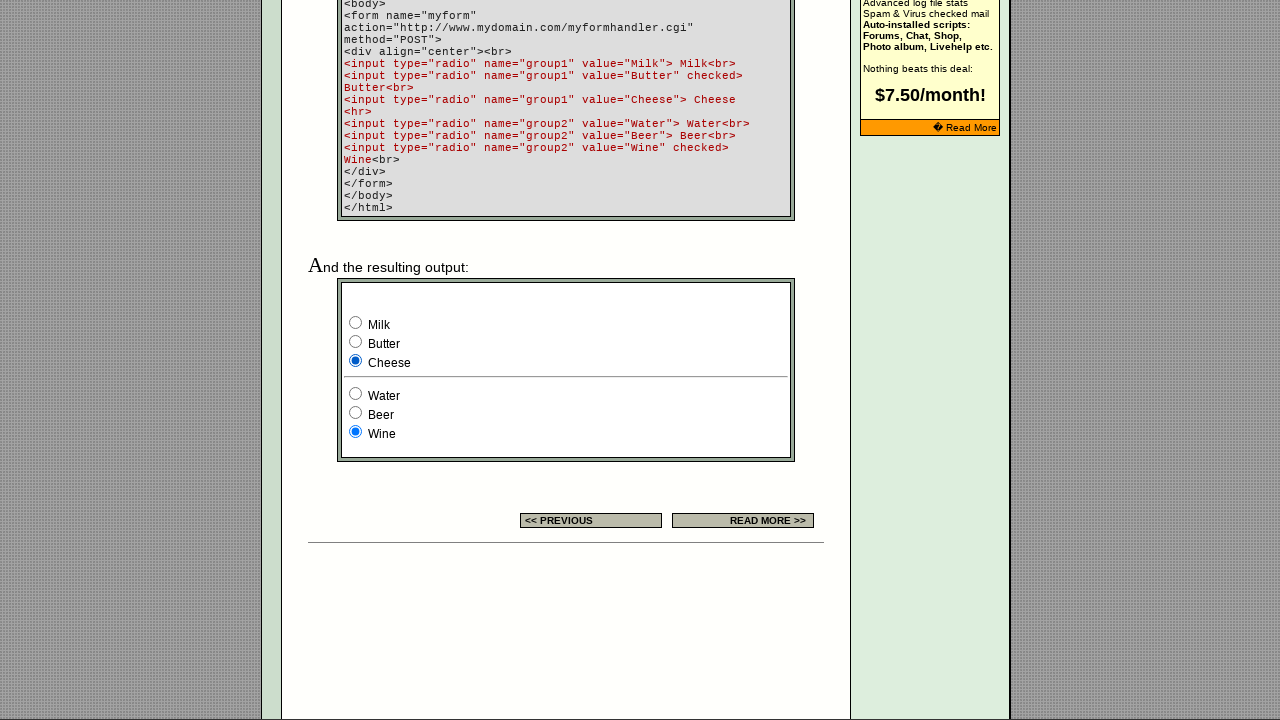